Navigates to the registration page by hovering over My Account menu and clicking Register link

Starting URL: https://ecommerce-playground.lambdatest.io/

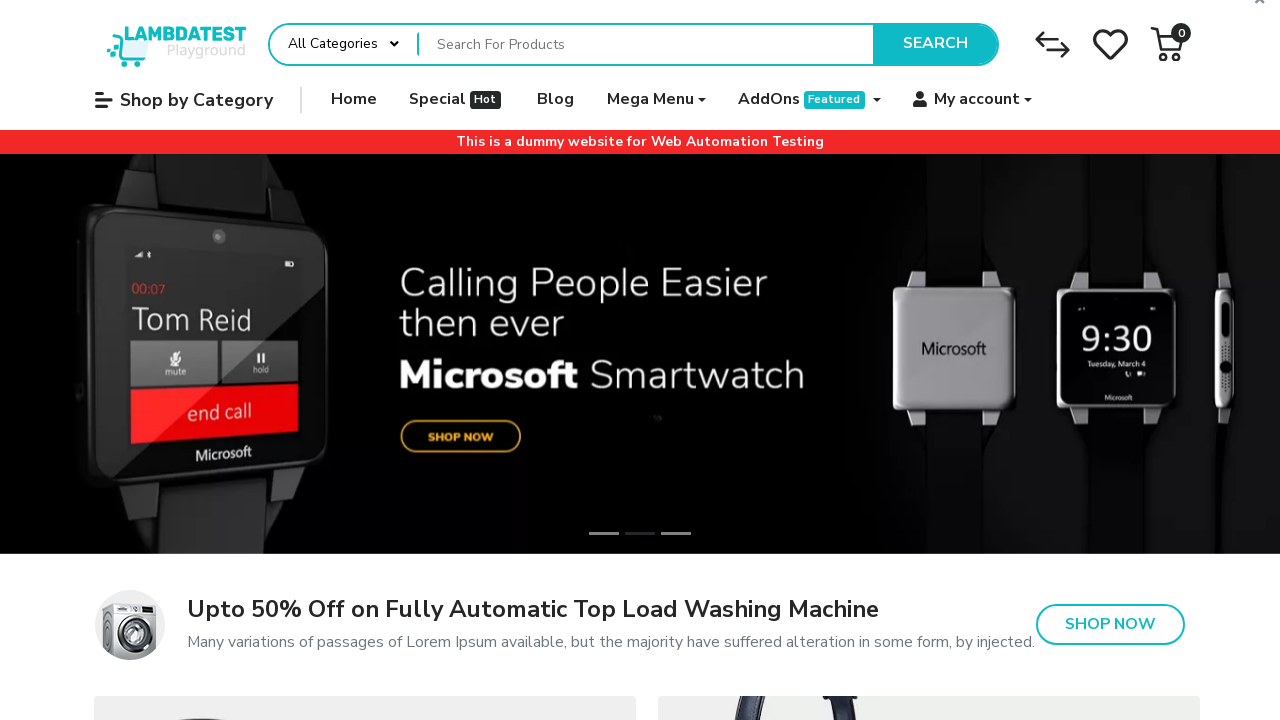

Hovered over My Account menu at (977, 100) on xpath=//a[@role='button']//span[@class='title'][normalize-space()='My account']
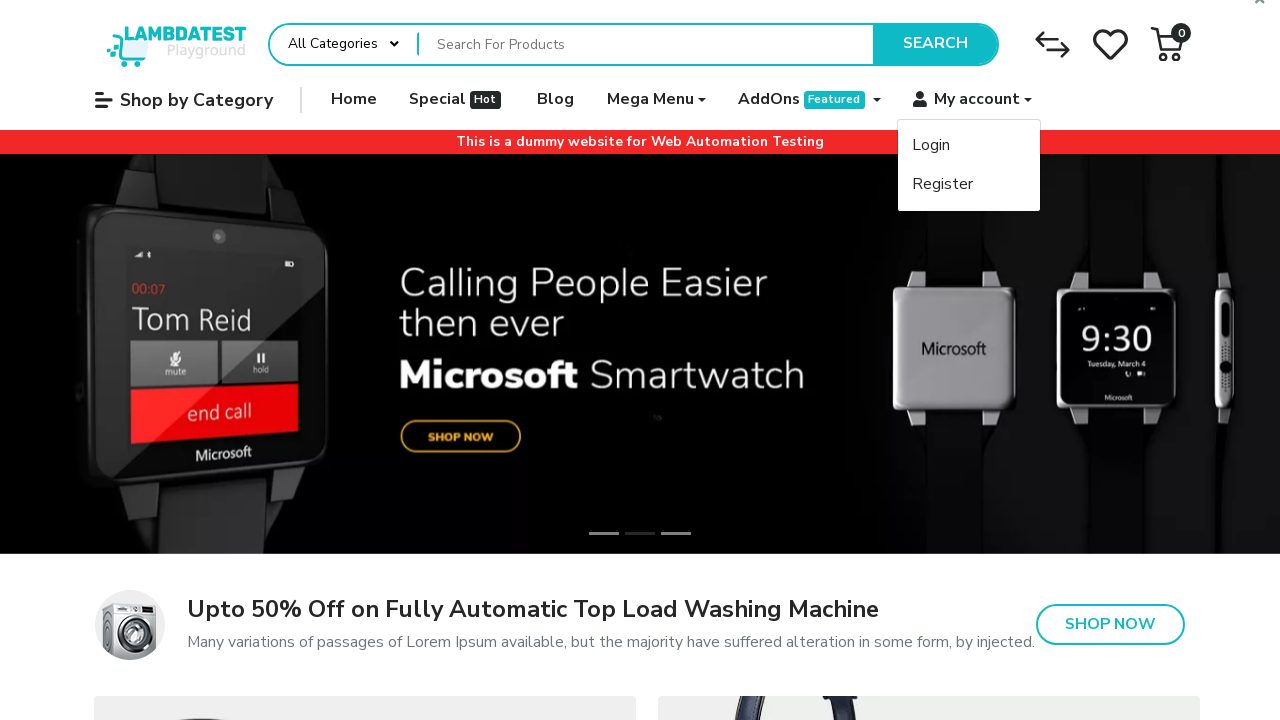

Clicked Register link from My Account menu at (943, 184) on xpath=//span[normalize-space()='Register']
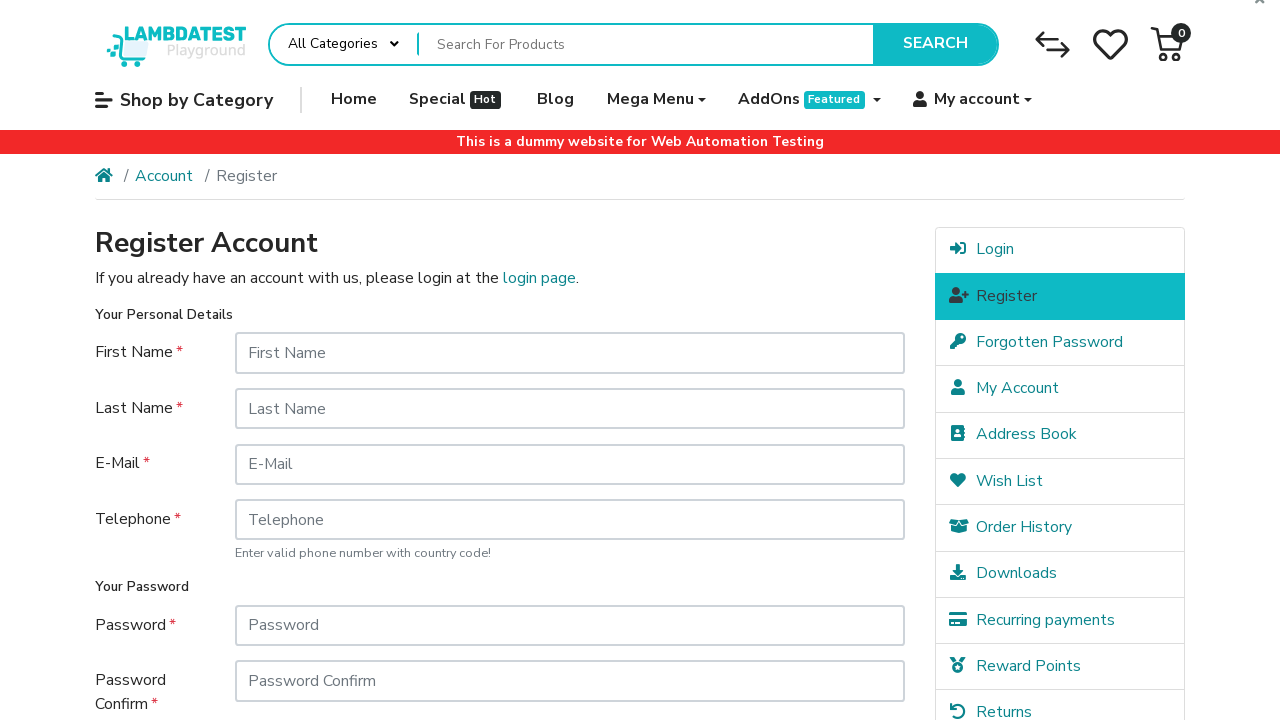

Navigation to registration page completed
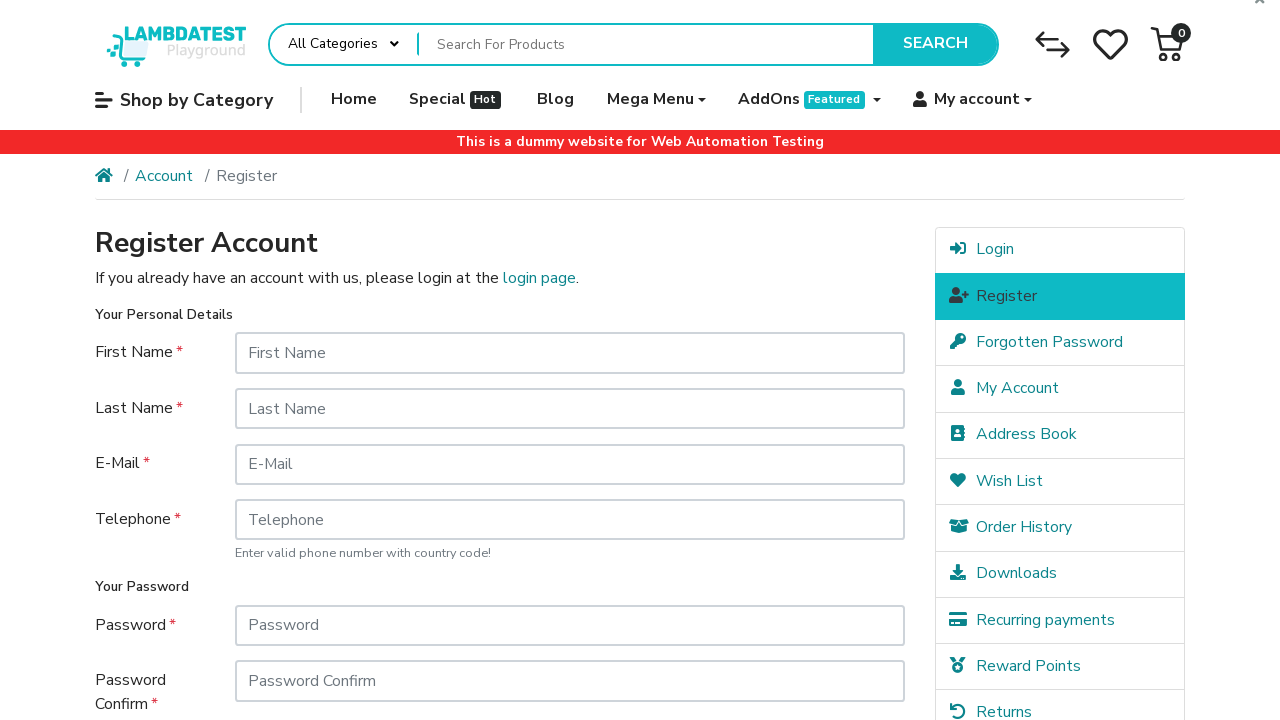

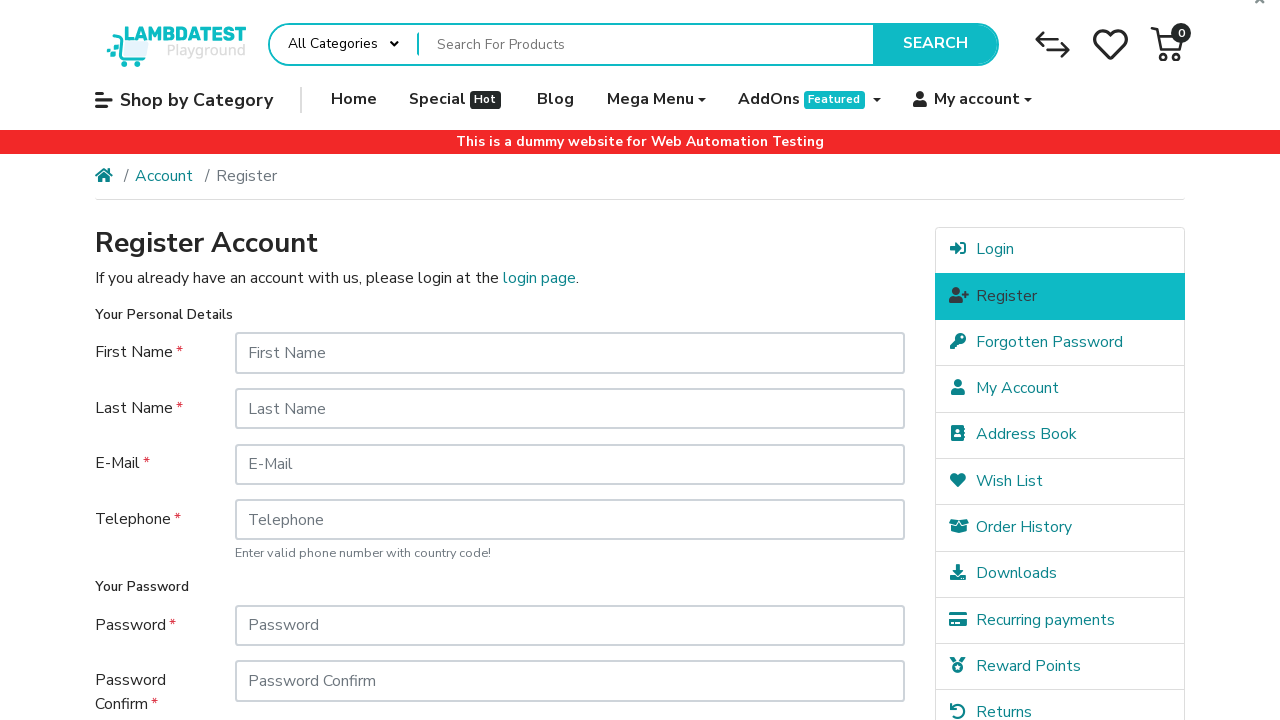